Navigates to eklipse.gg landing page, maximizes the window, and verifies the page loads correctly by checking for "eklipse.gg" in the page content

Starting URL: https://eklipse.gg

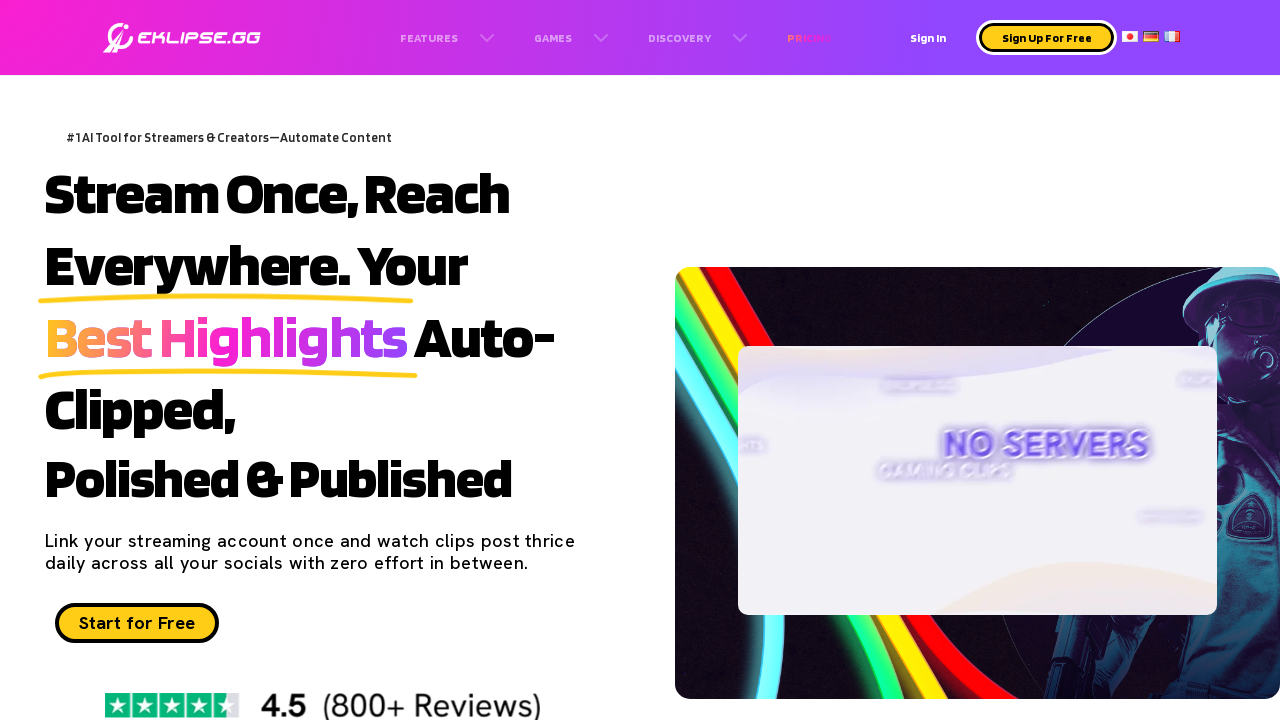

Navigated to https://eklipse.gg landing page
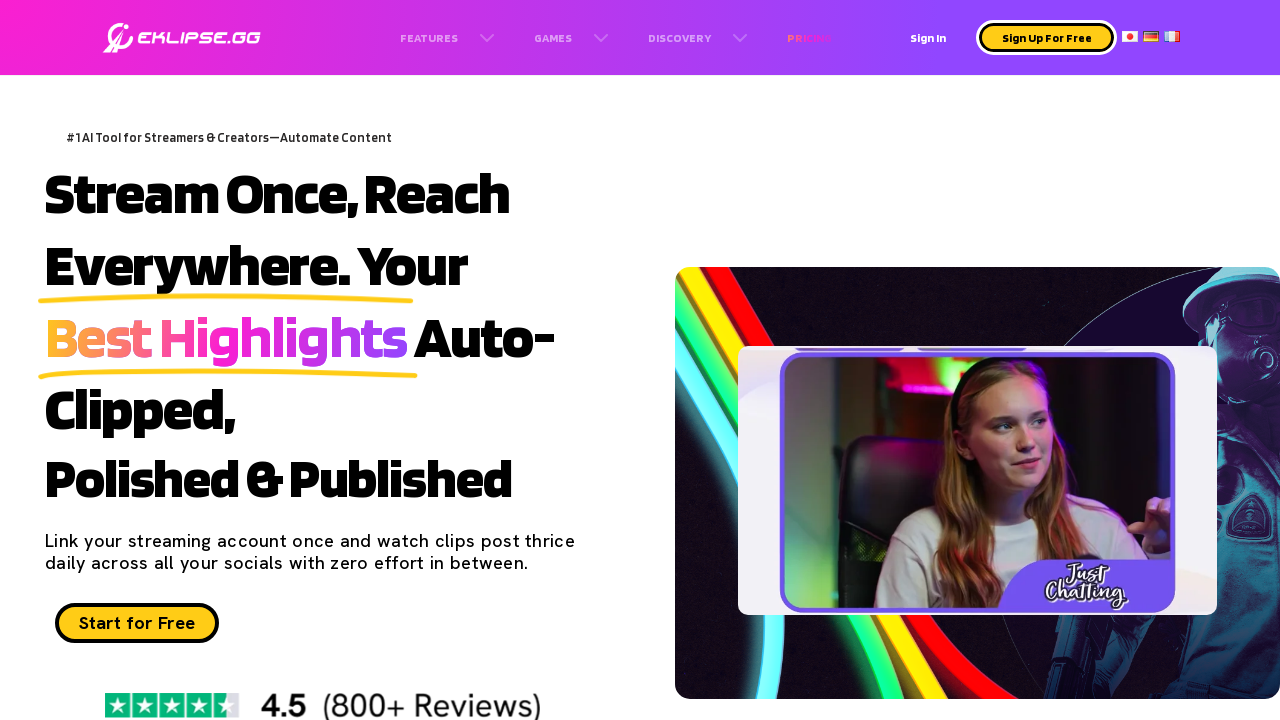

Maximized browser window to 1920x1080
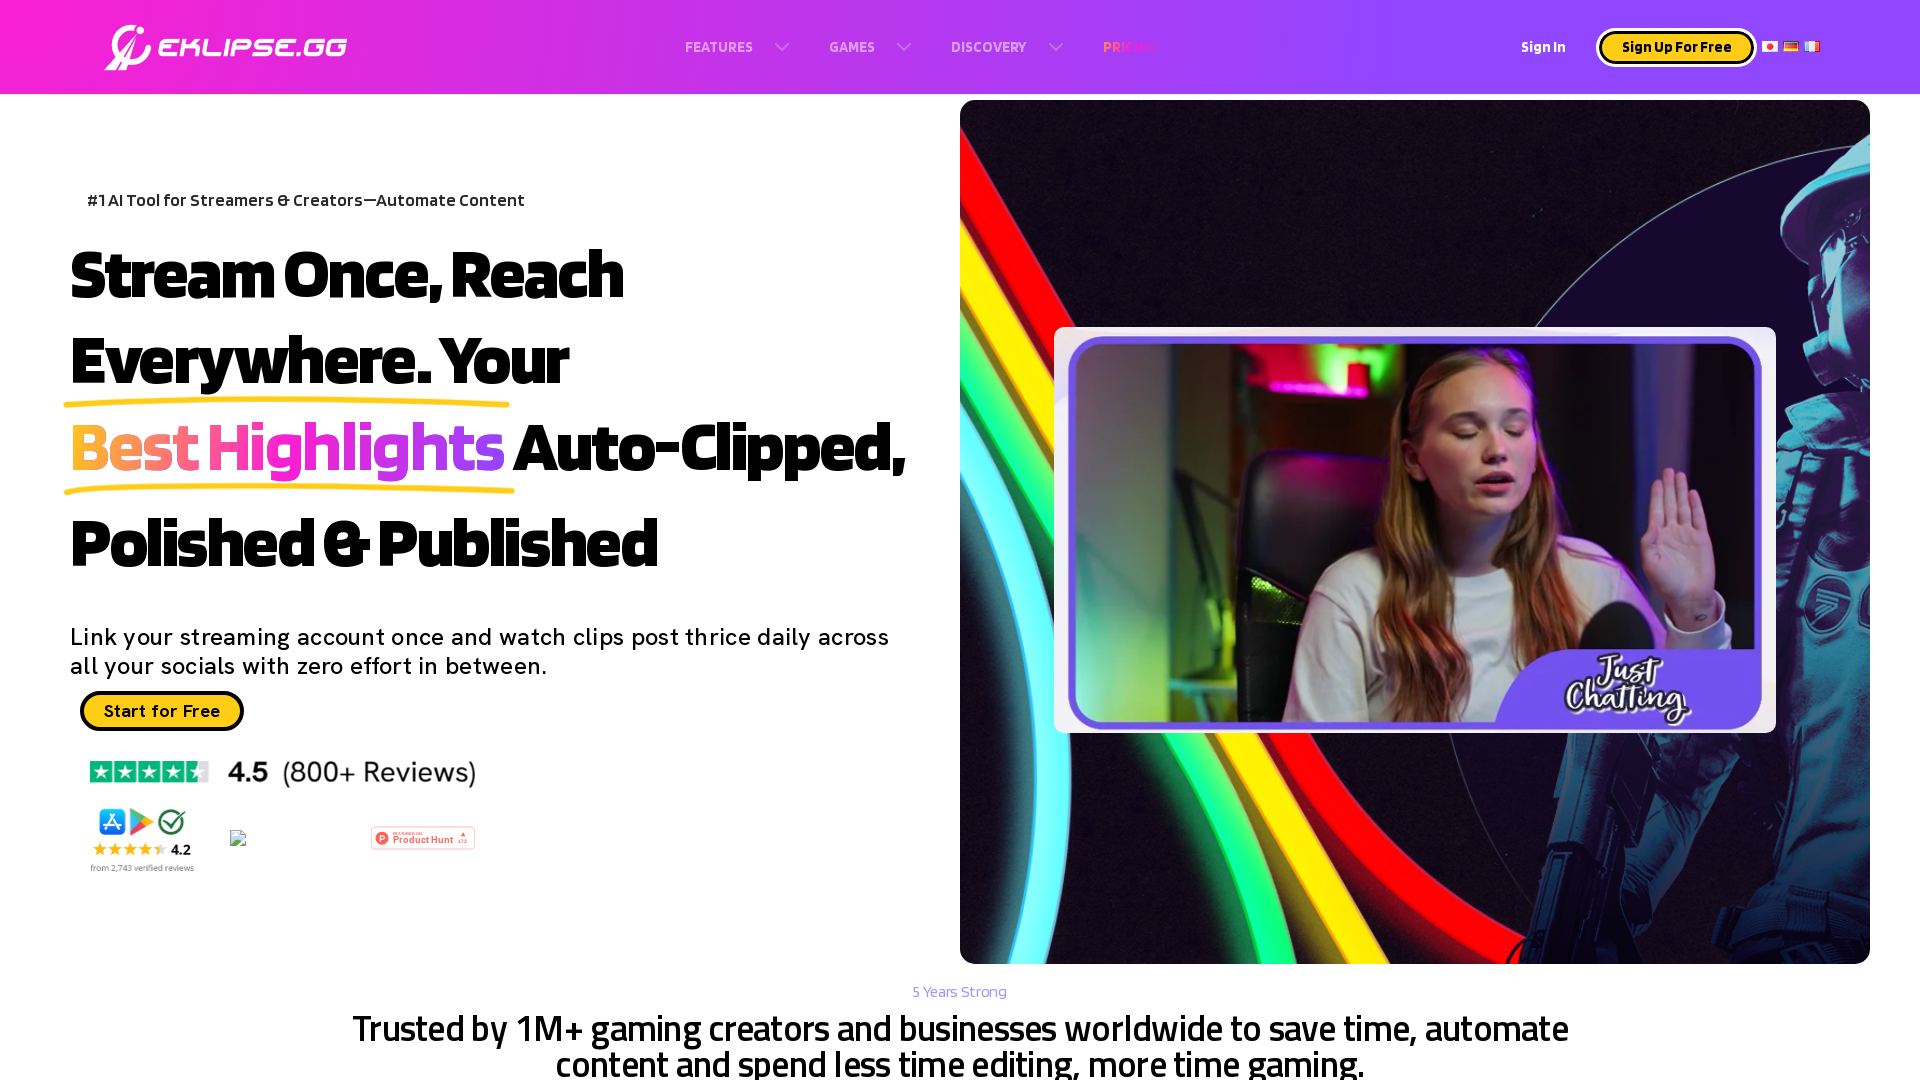

Waited 2 seconds for page to fully load
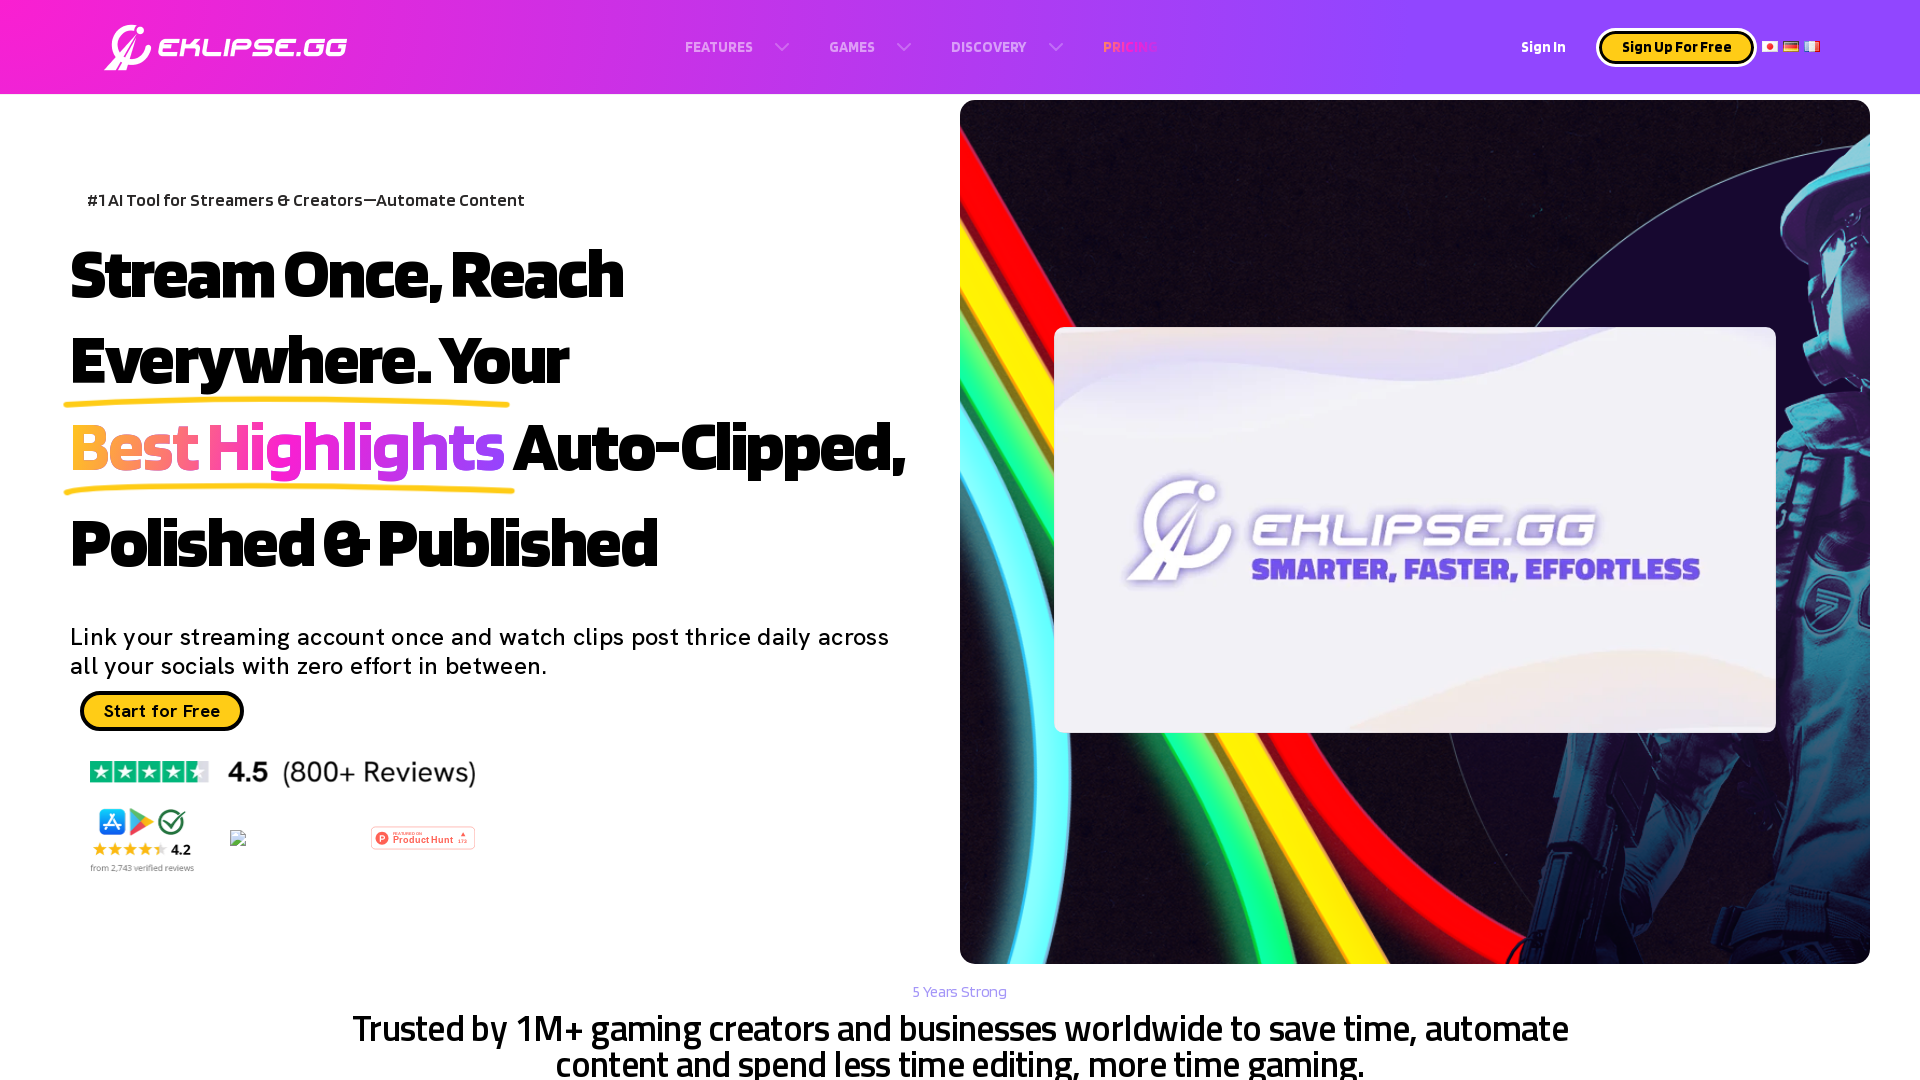

Verified that 'eklipse.gg' text is present in page content
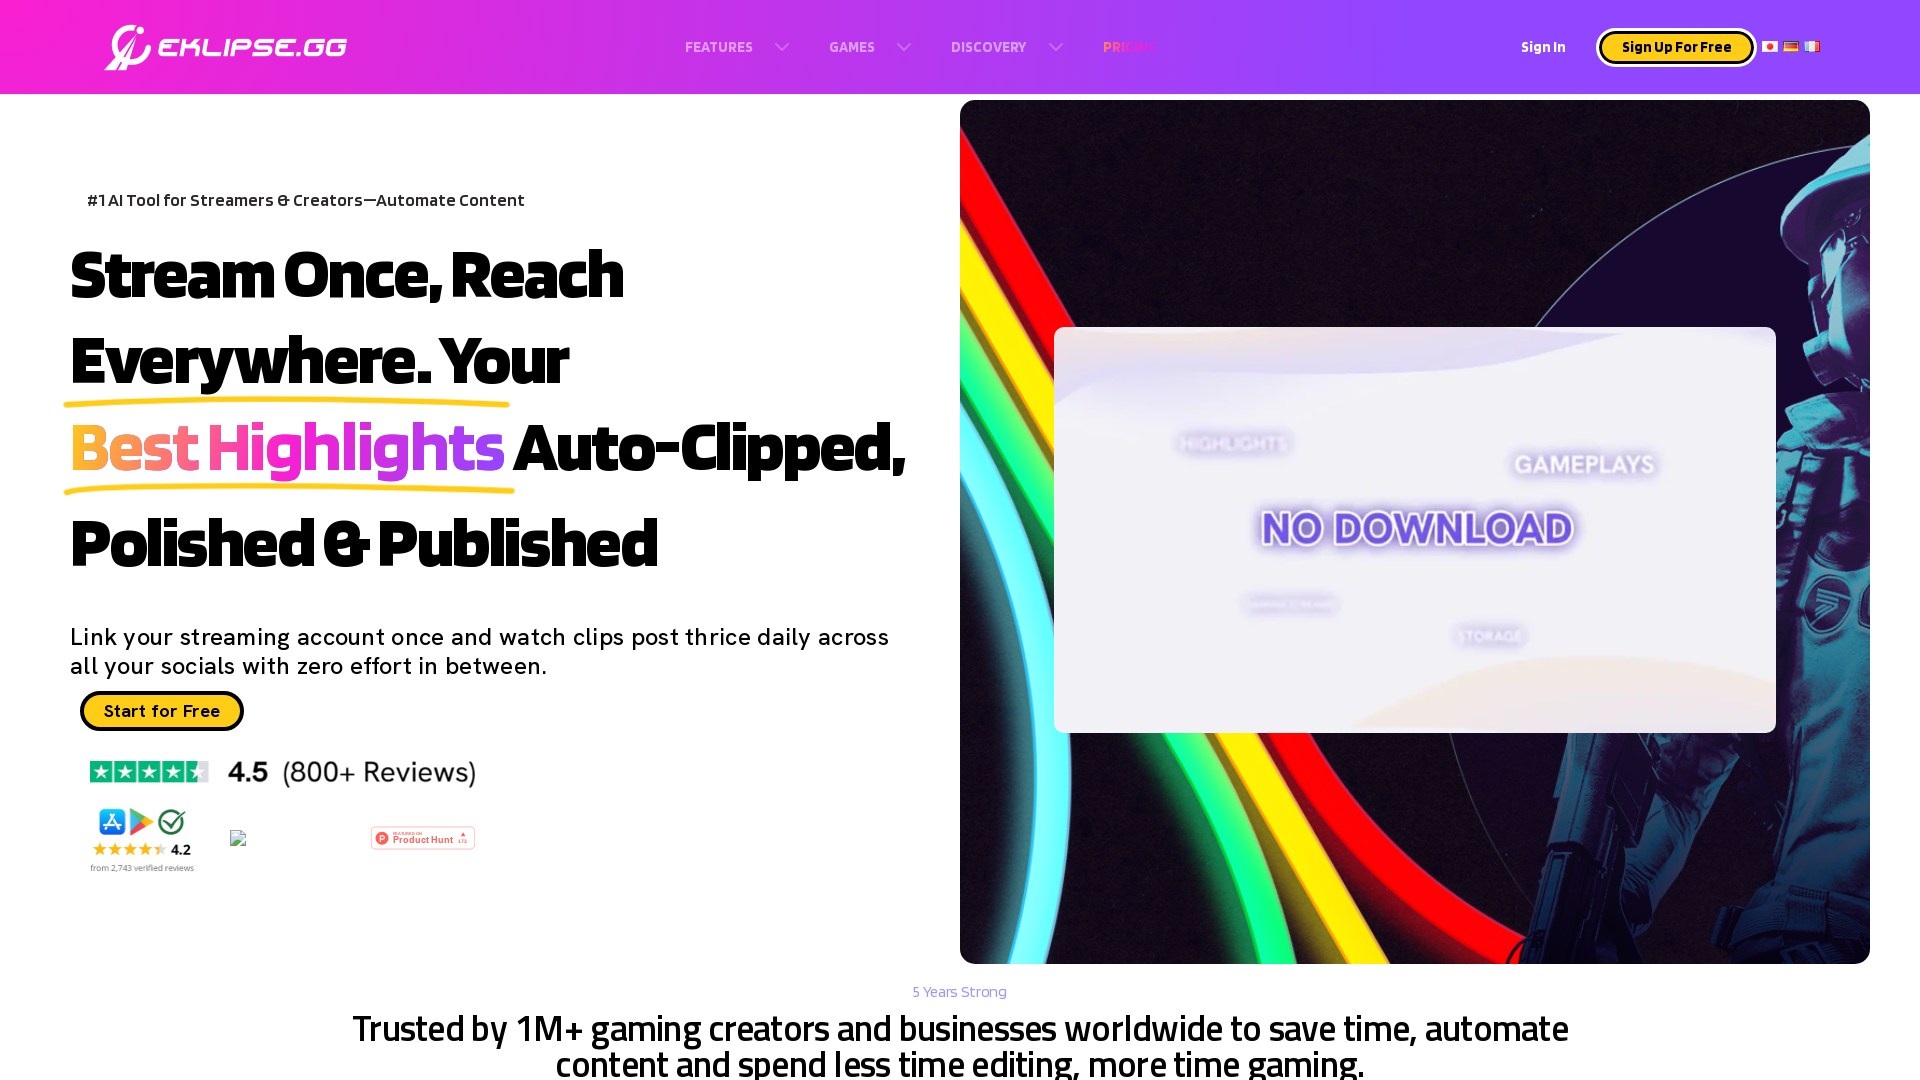

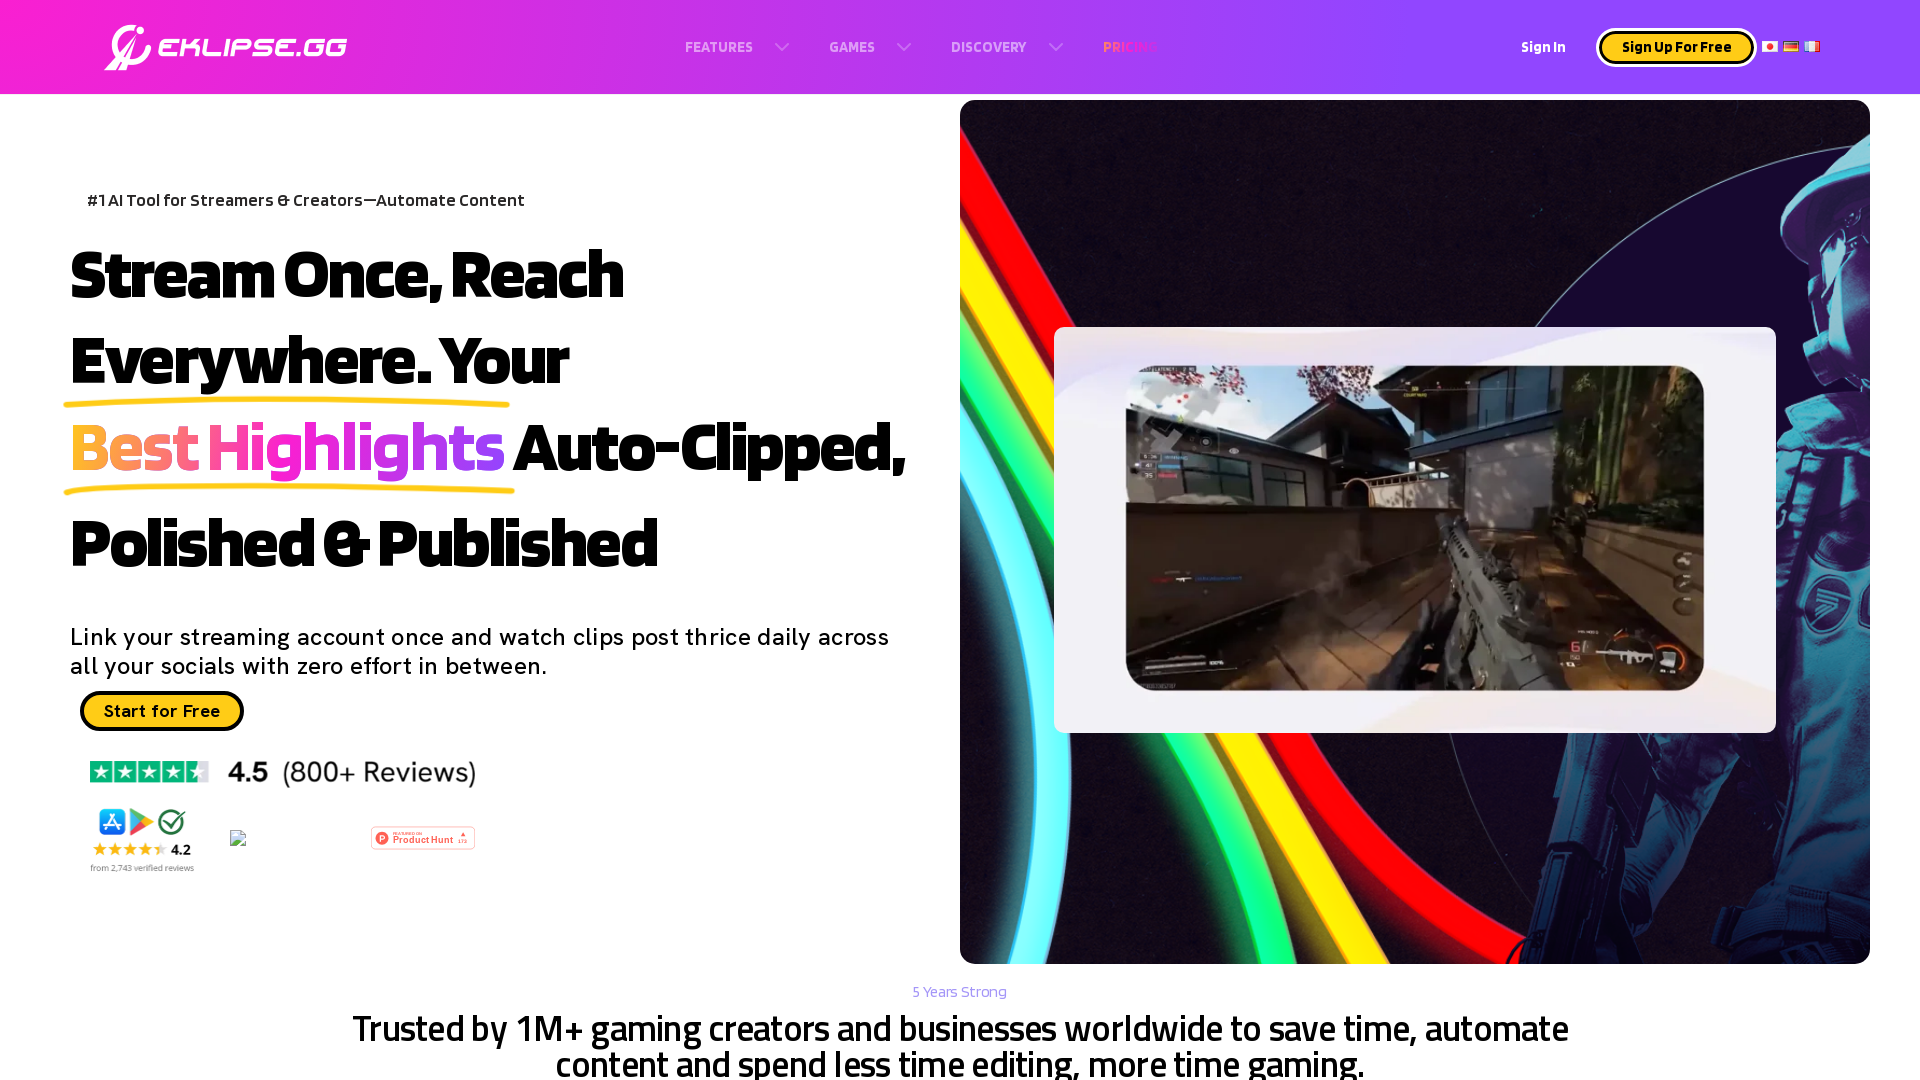